Tests entering text into a JavaScript prompt dialog by triggering the prompt, entering text, and accepting it

Starting URL: https://testcenter.techproeducation.com/index.php?page=javascript-alerts

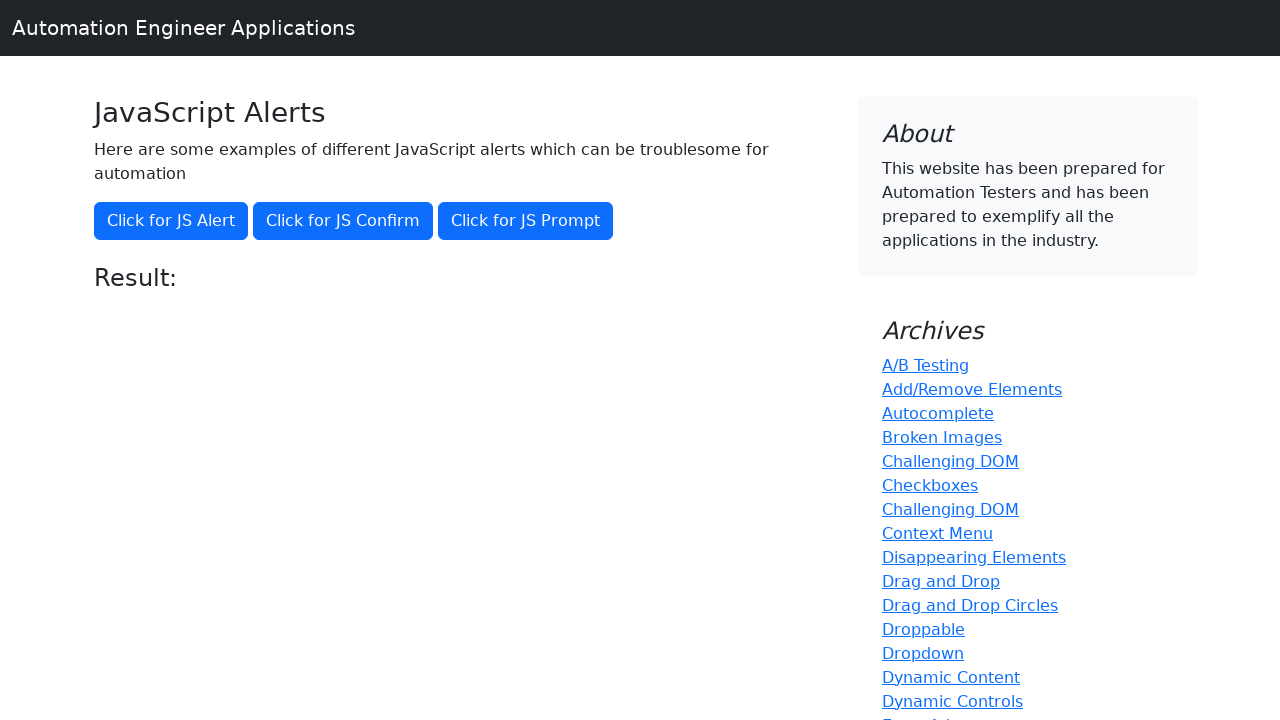

Set up dialog handler to accept prompt with text 'murat'
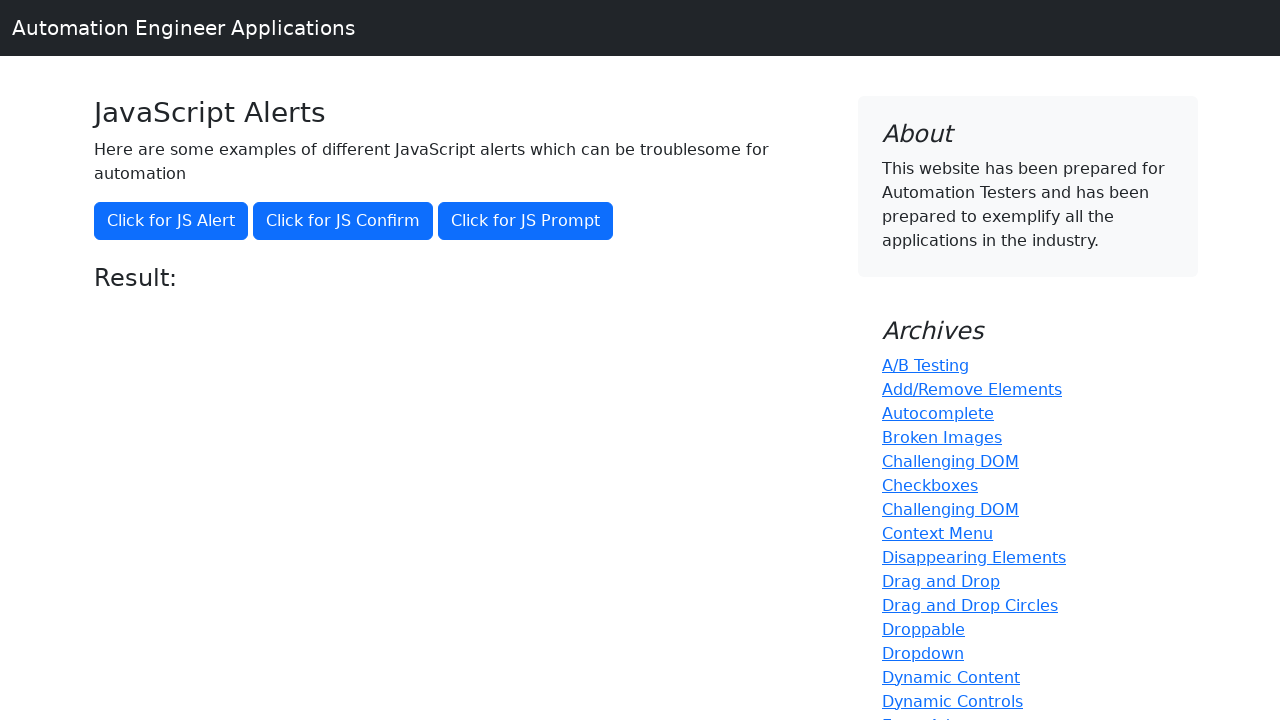

Clicked button to trigger JavaScript prompt dialog at (526, 221) on button[onclick='jsPrompt()']
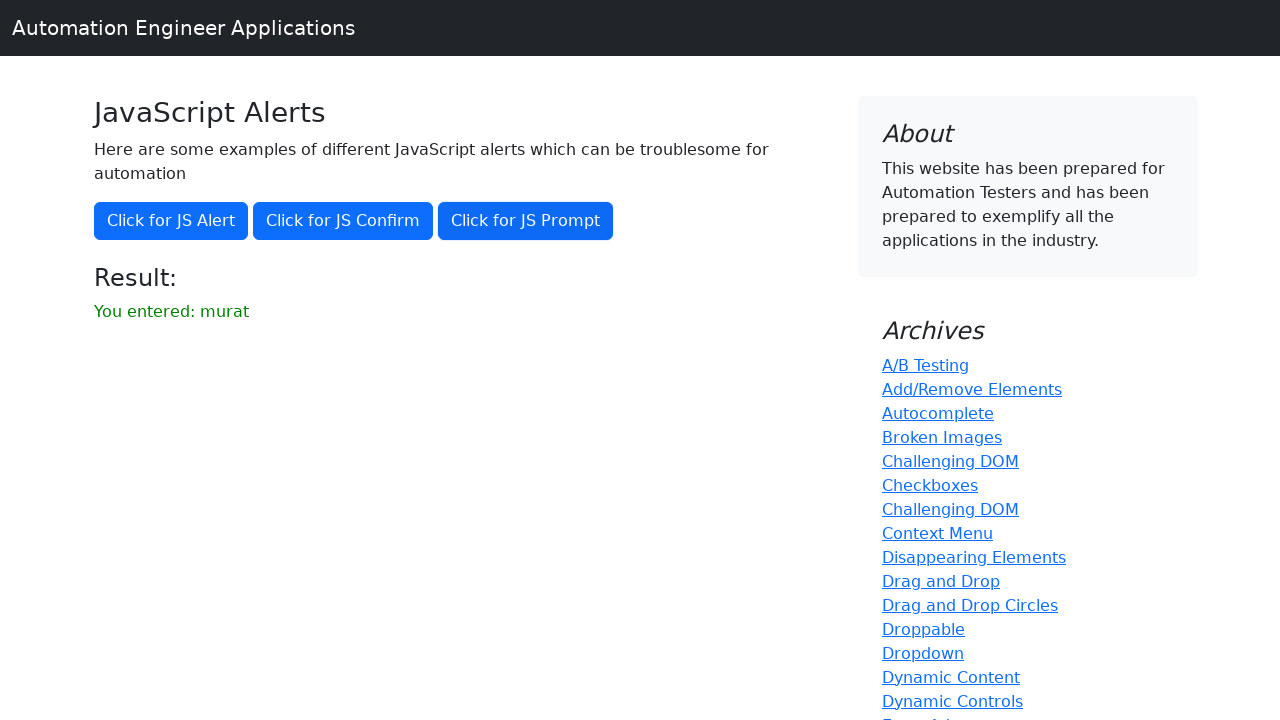

Waited for result element to appear
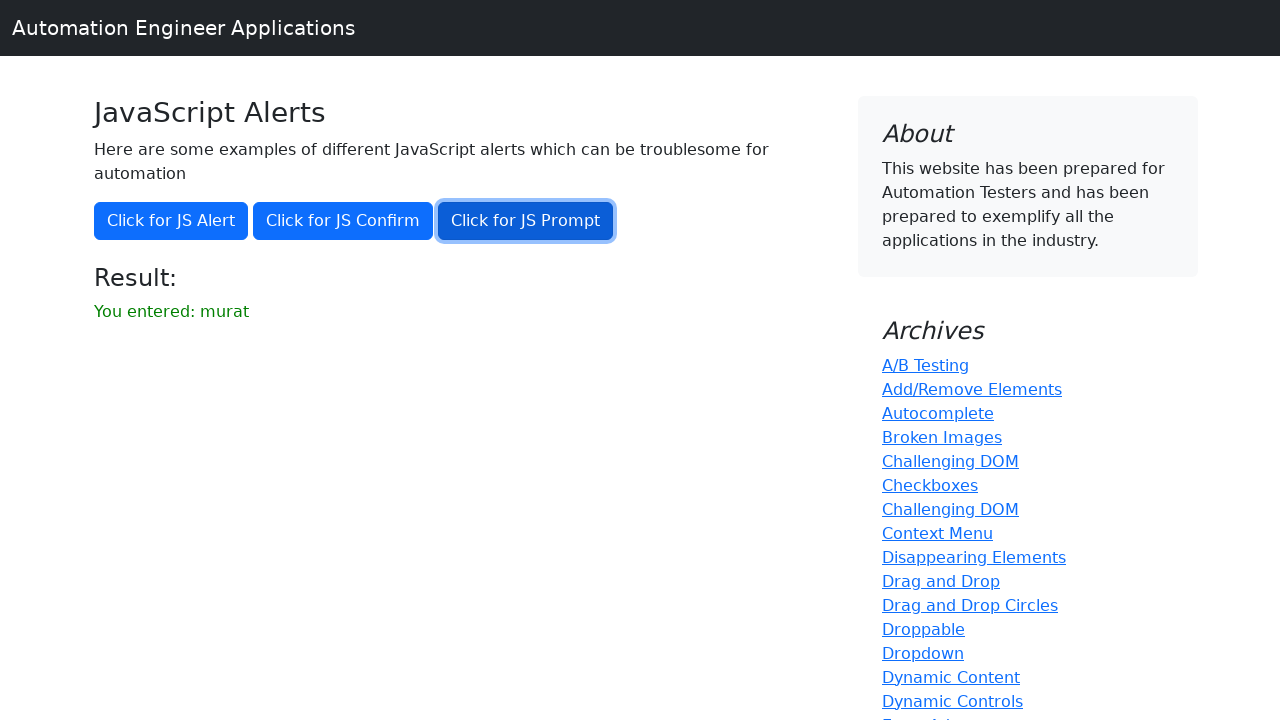

Located result element
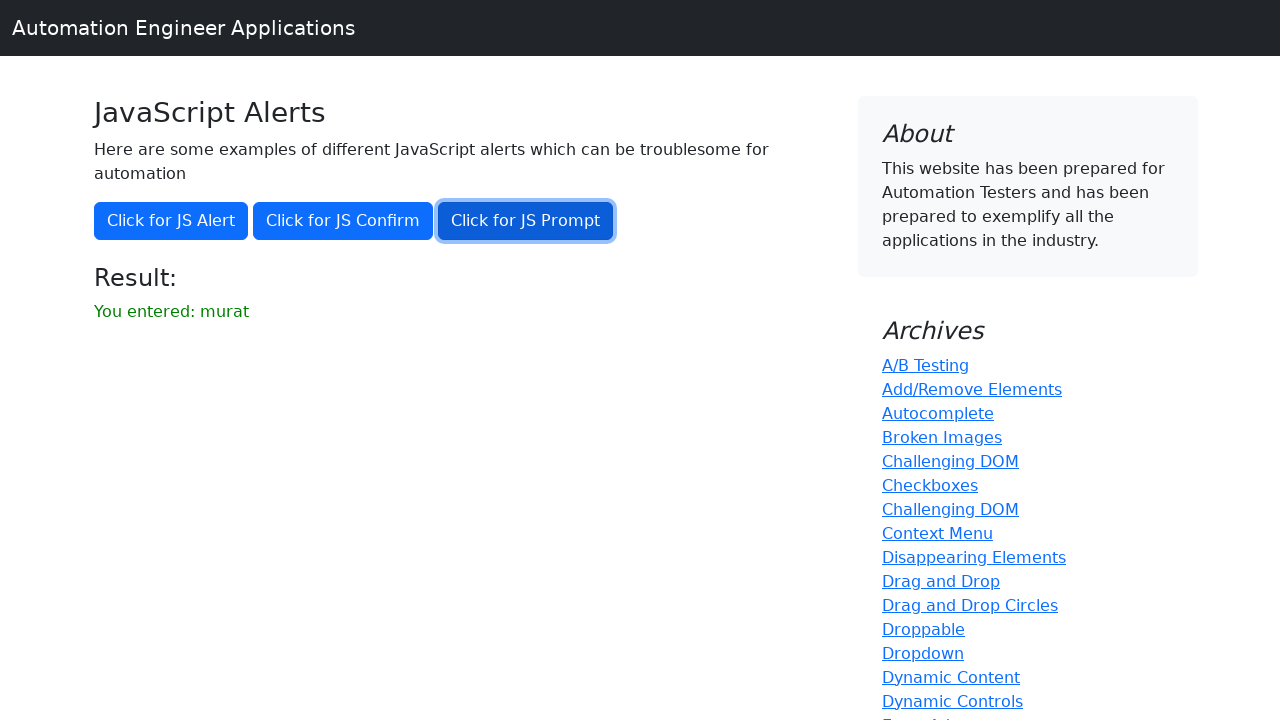

Retrieved text content from result element
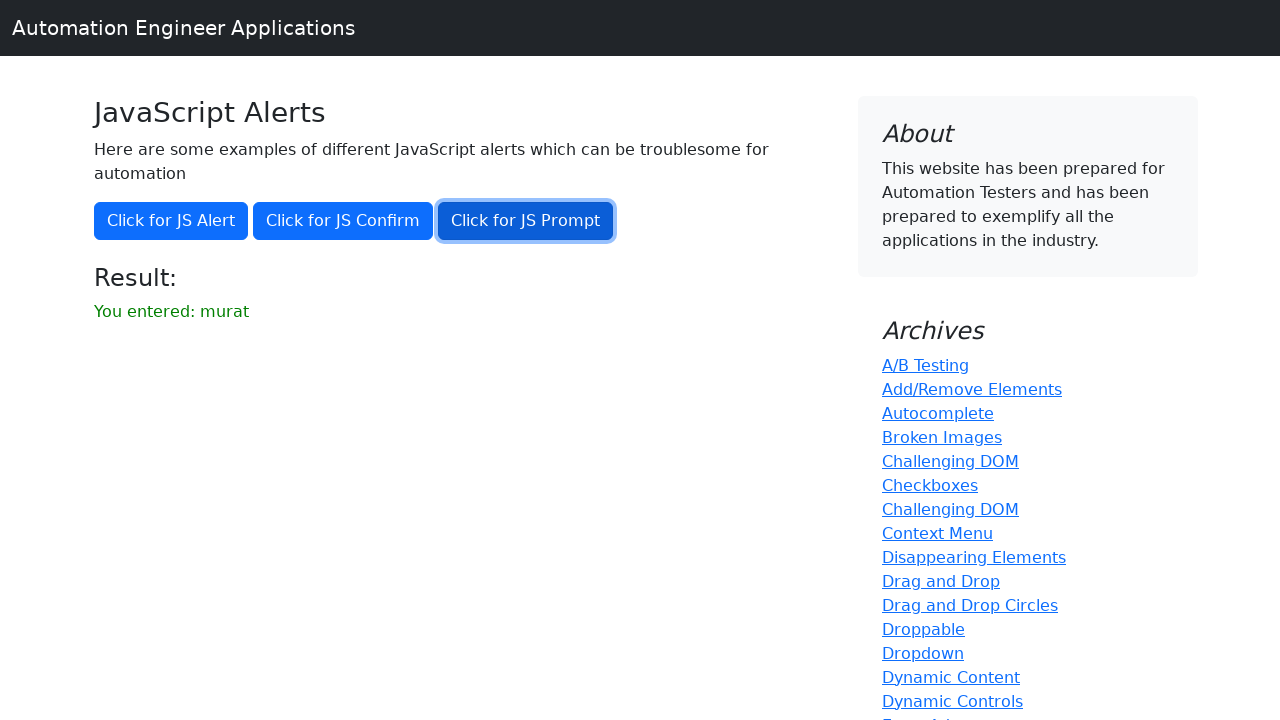

Asserted that 'murat' is present in result text
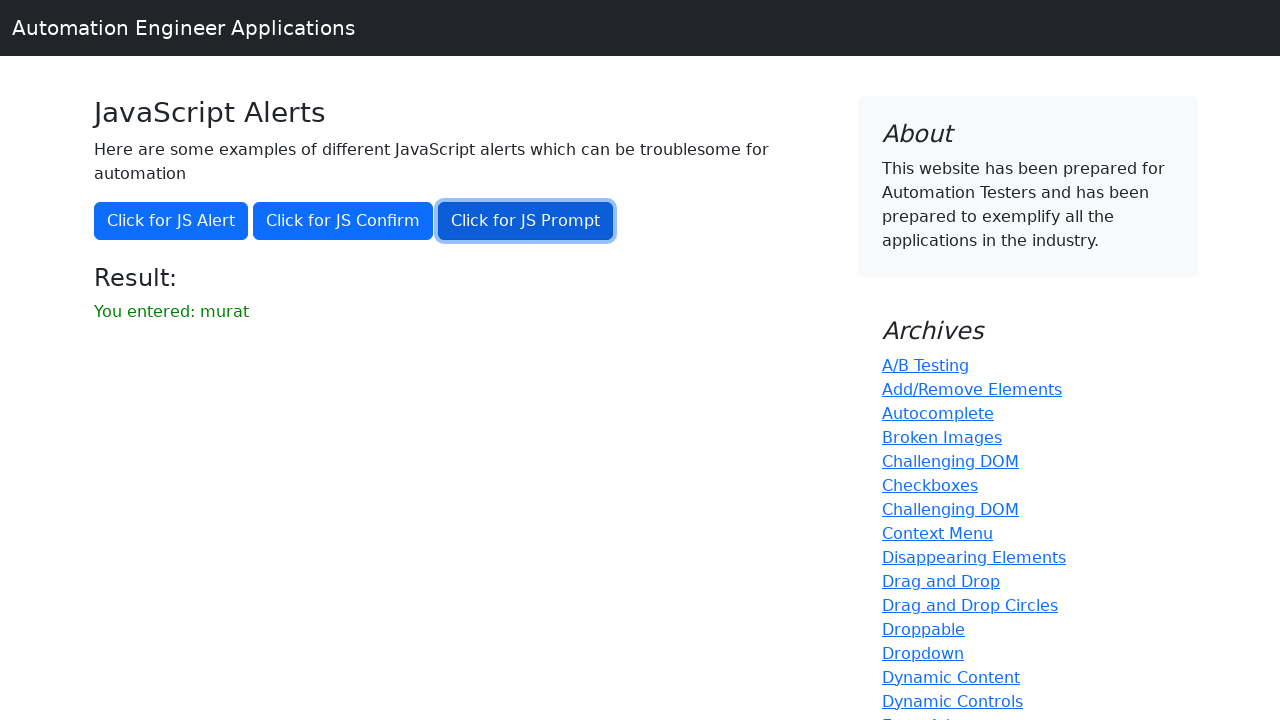

Printed result text
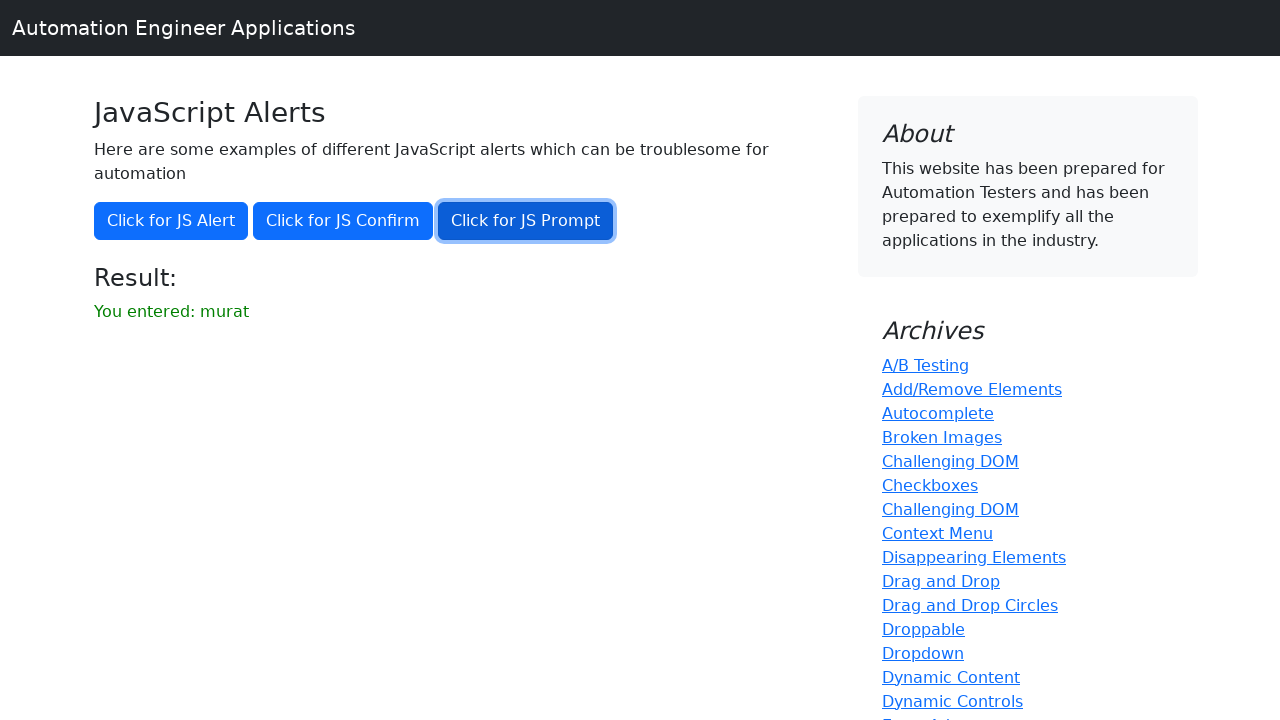

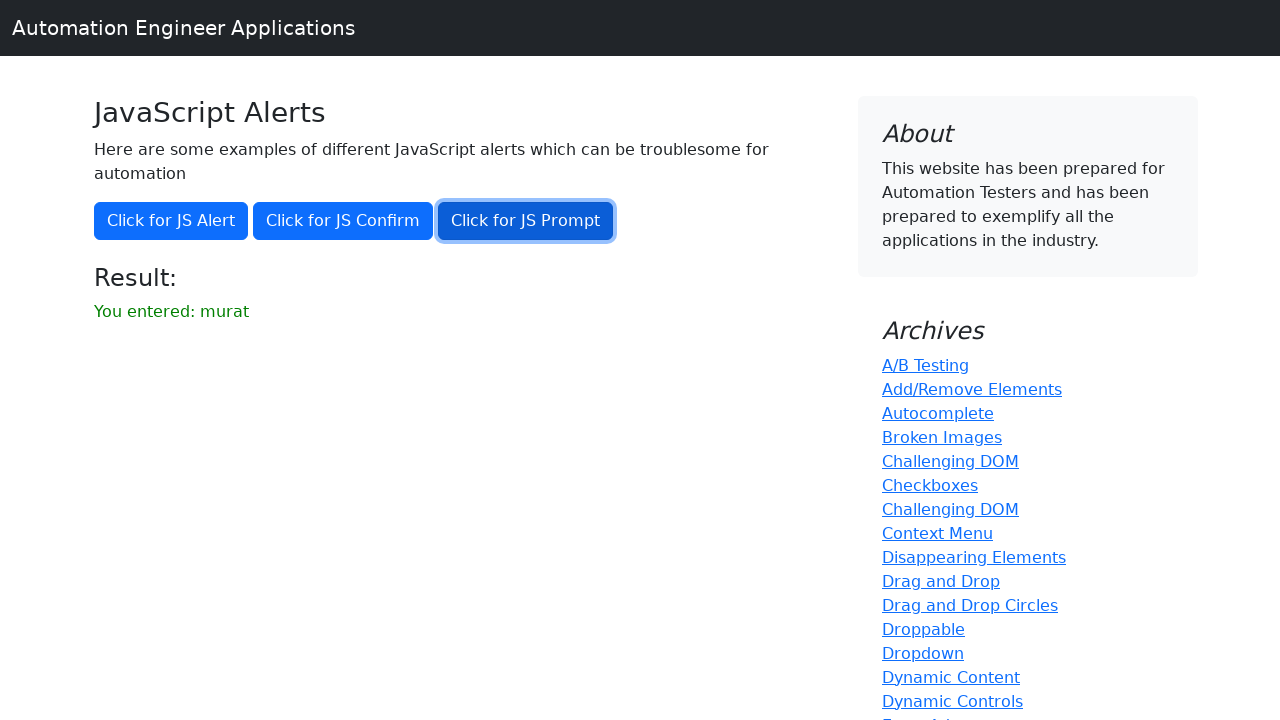